Tests that clicking the "Mi carrito" (My Cart) button shows the cart alert notification

Starting URL: https://www.maximus.com.ar/

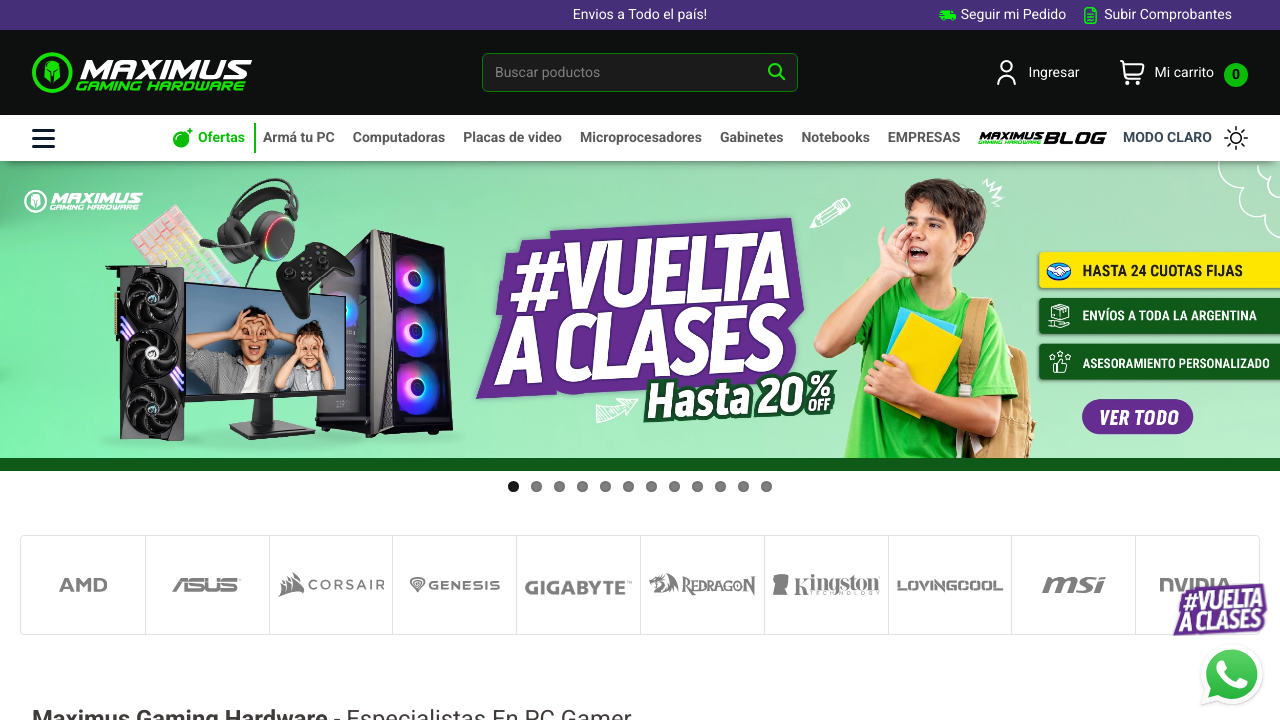

Clicked the 'Mi carrito' (My Cart) button at (1184, 72) on xpath=//*[@id='busqueda']/div[6]/div[1]/div[3]/a[4]/p[1]
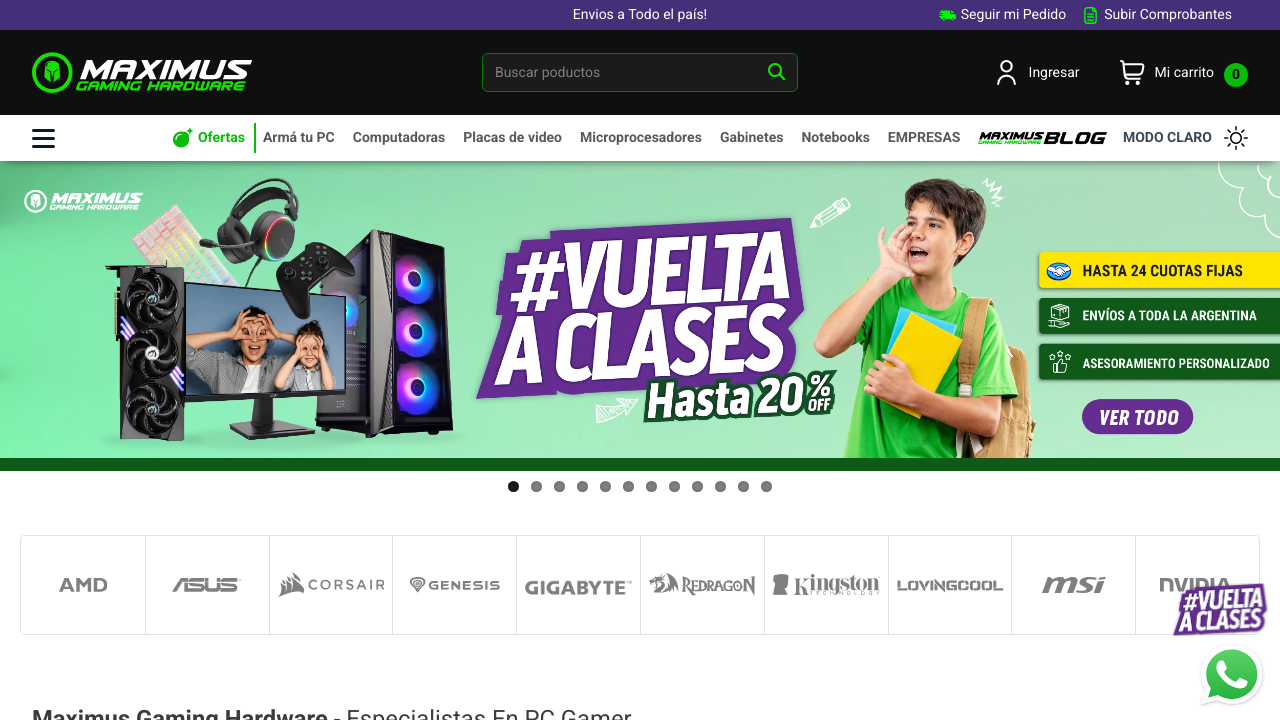

Cart alert notification appeared
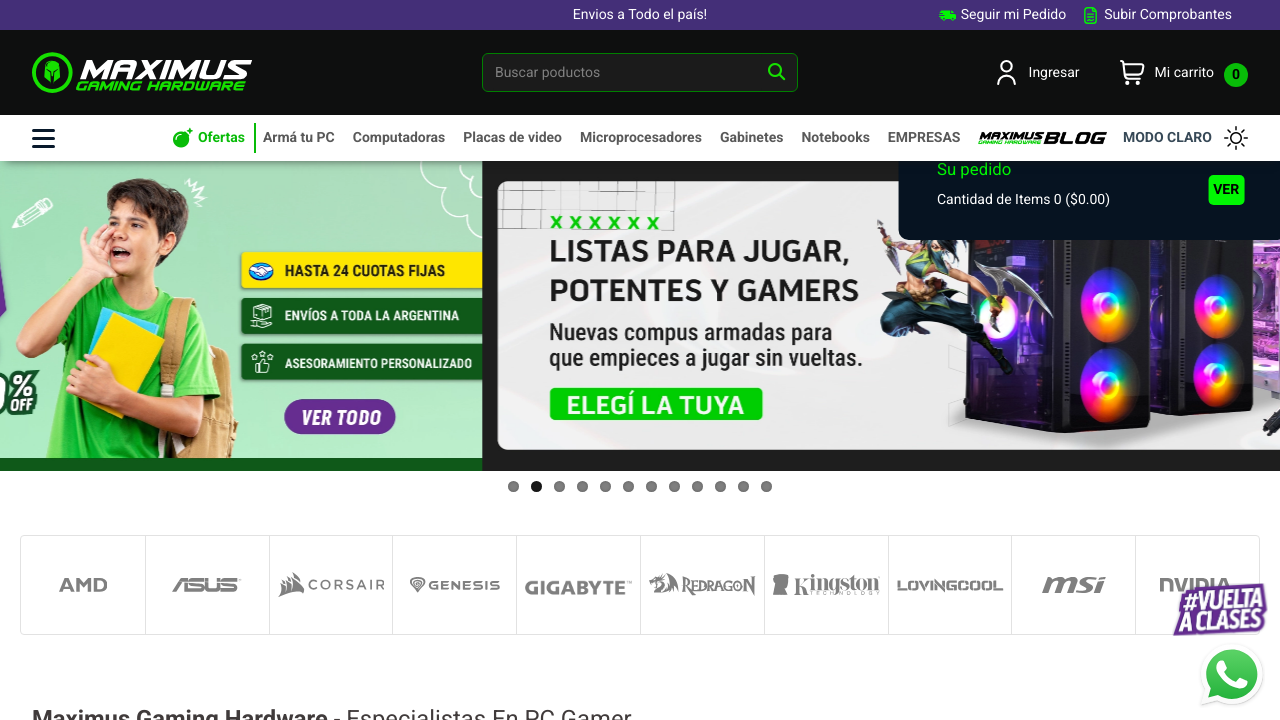

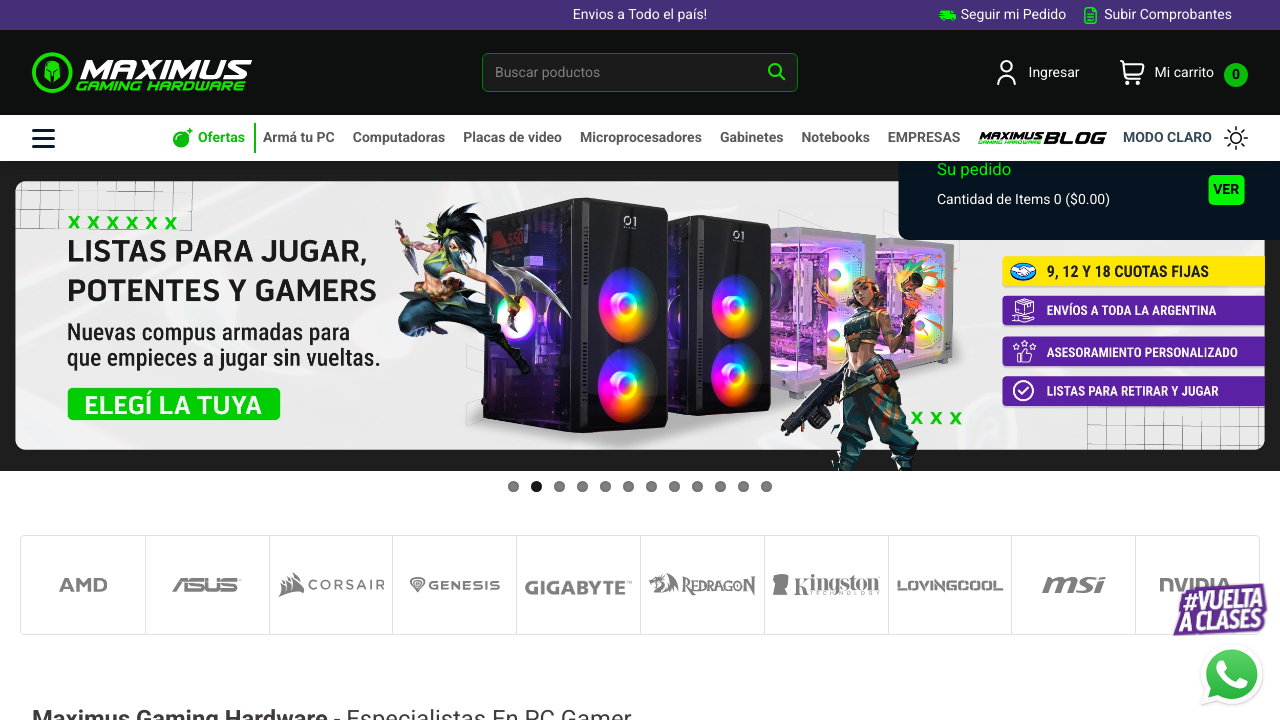